Tests checkbox functionality by selecting the first checkbox if it's not already selected, then verifying it becomes checked

Starting URL: https://the-internet.herokuapp.com/checkboxes

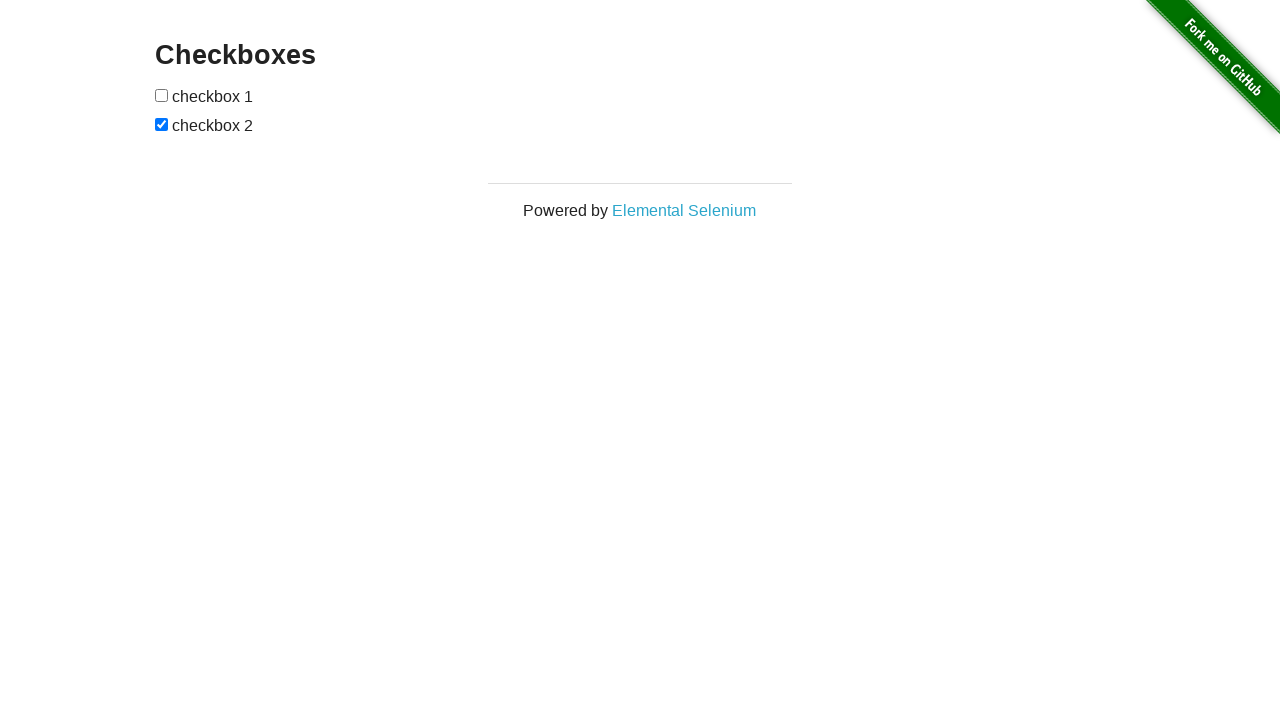

Located the first checkbox element
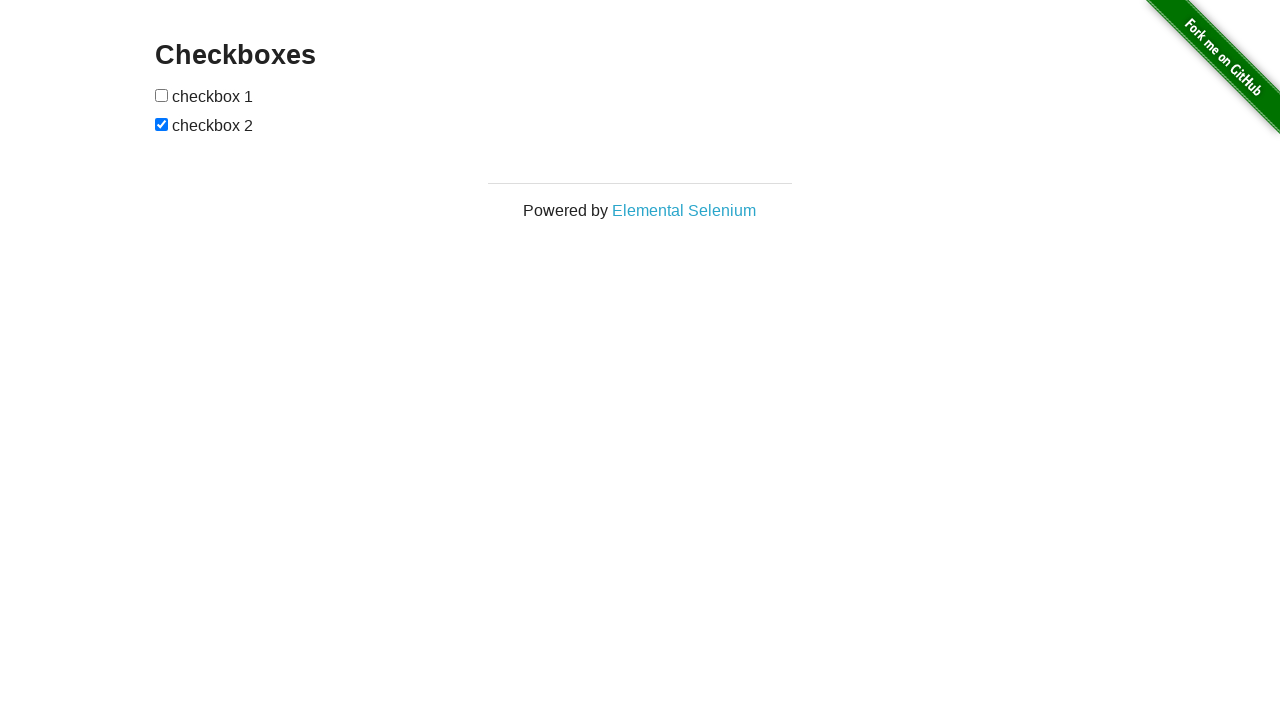

Checked checkbox state: not selected
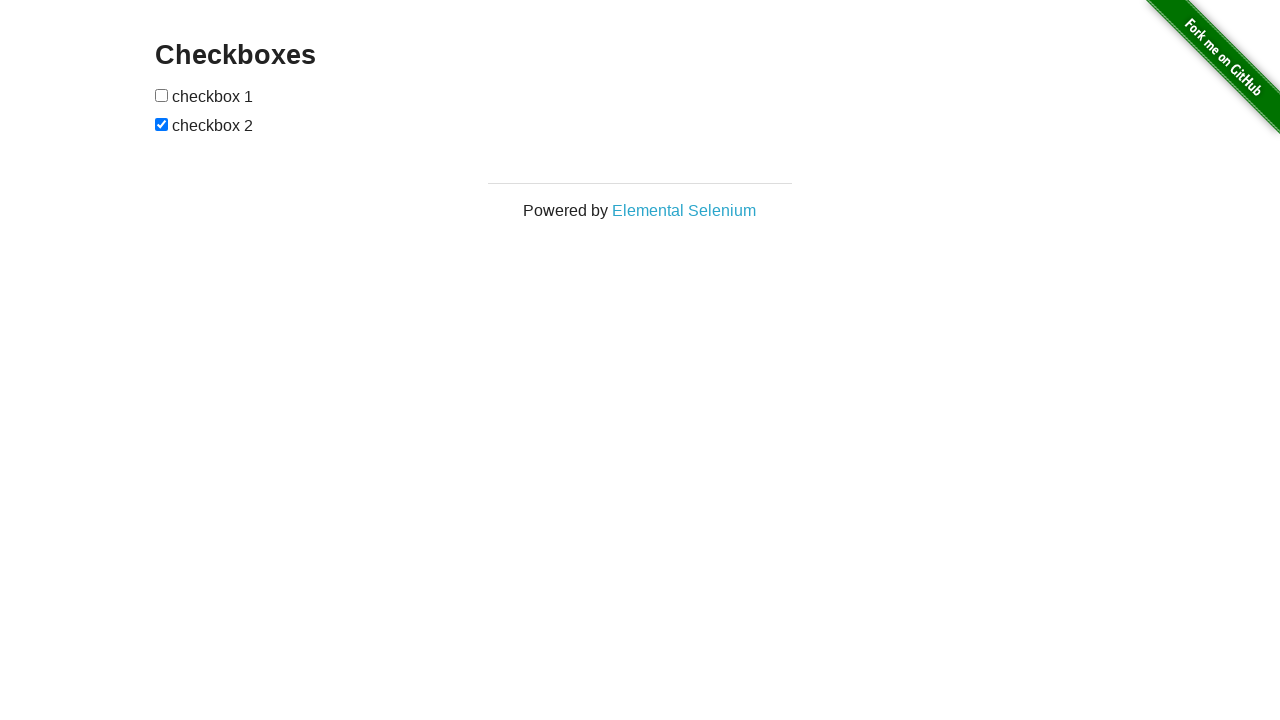

Clicked the first checkbox to select it at (162, 95) on xpath=//form[@id='checkboxes']/input[1]
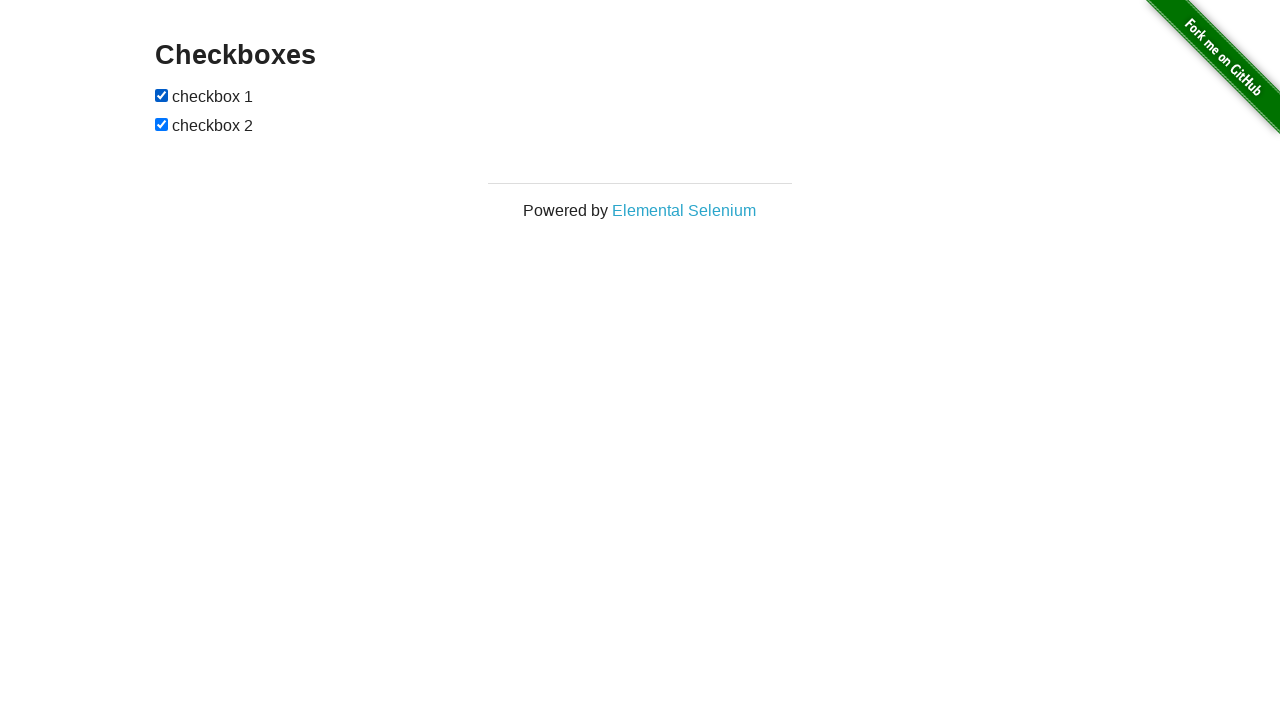

Verified that the first checkbox is now checked
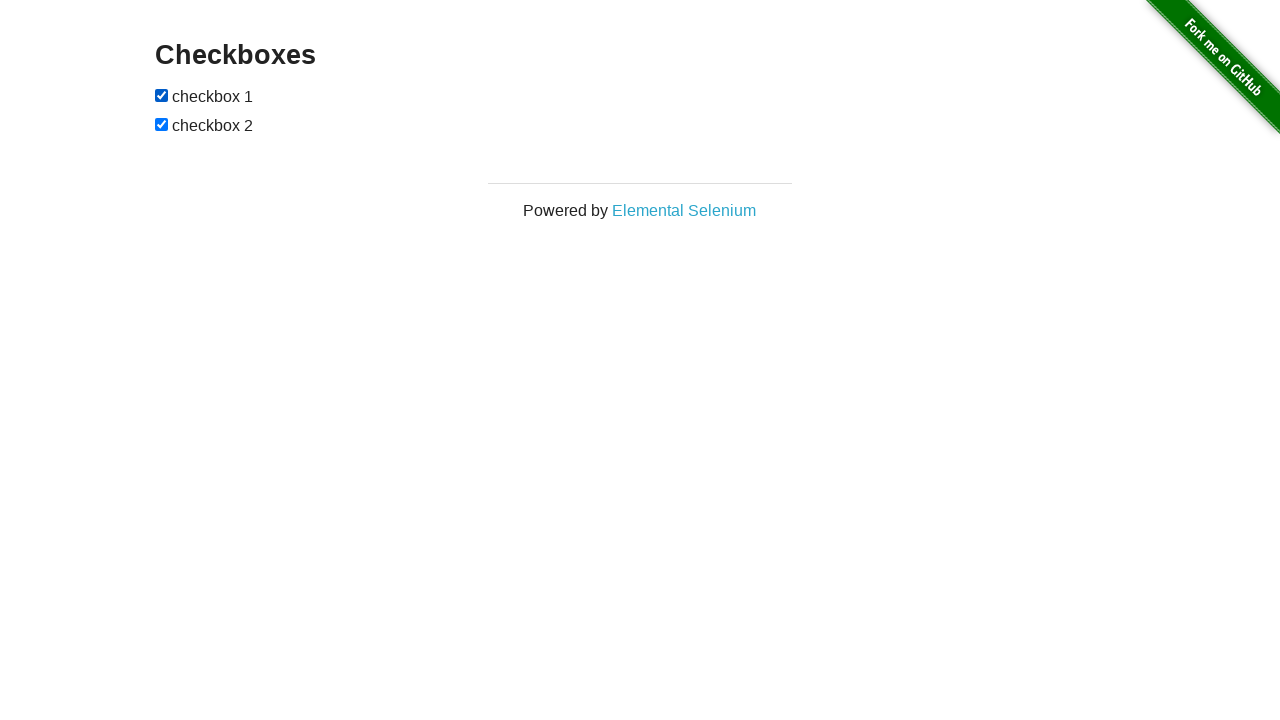

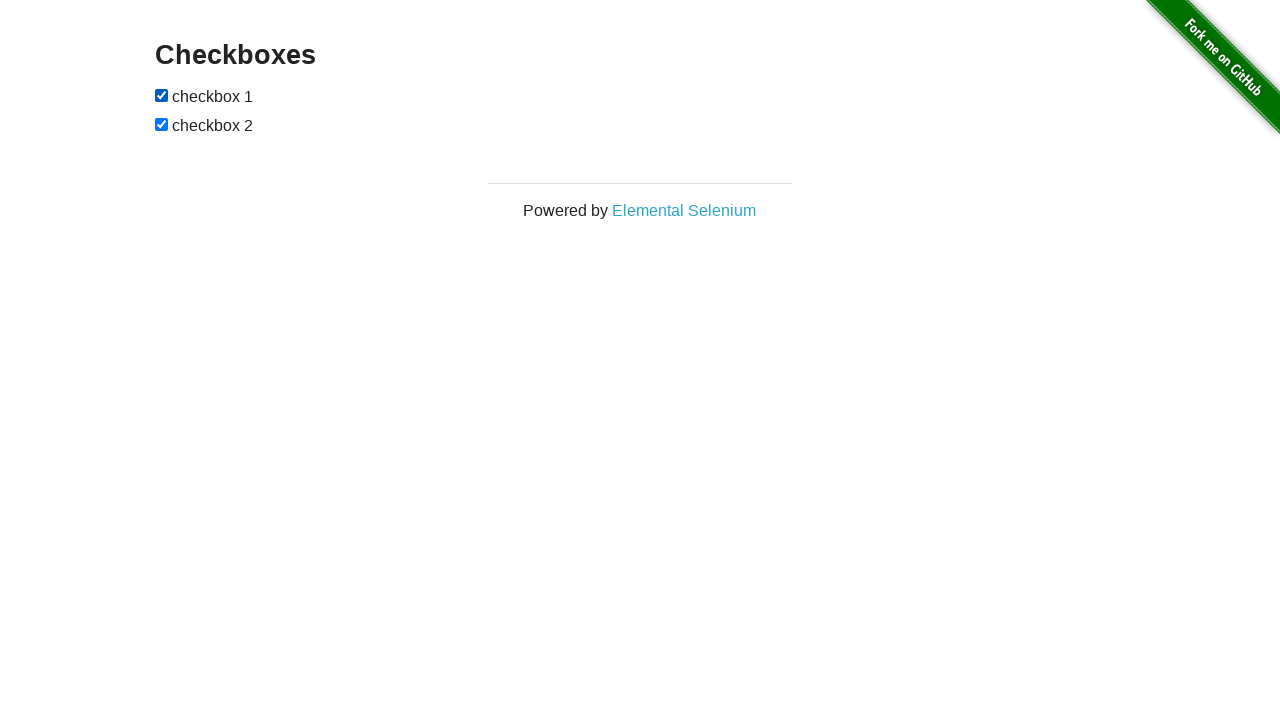